Tests that Home Depot homepage loads correctly with a specific viewport size of 800x600

Starting URL: https://homedepot.com

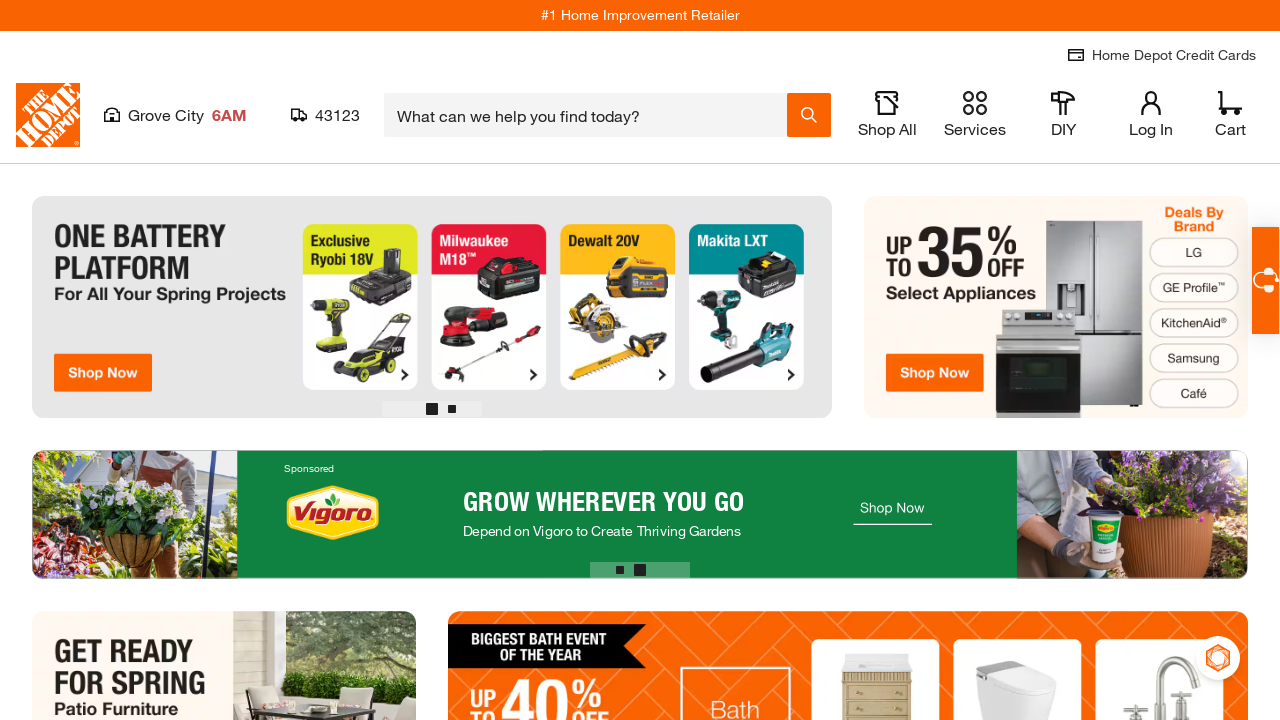

Set viewport size to 800x600 pixels
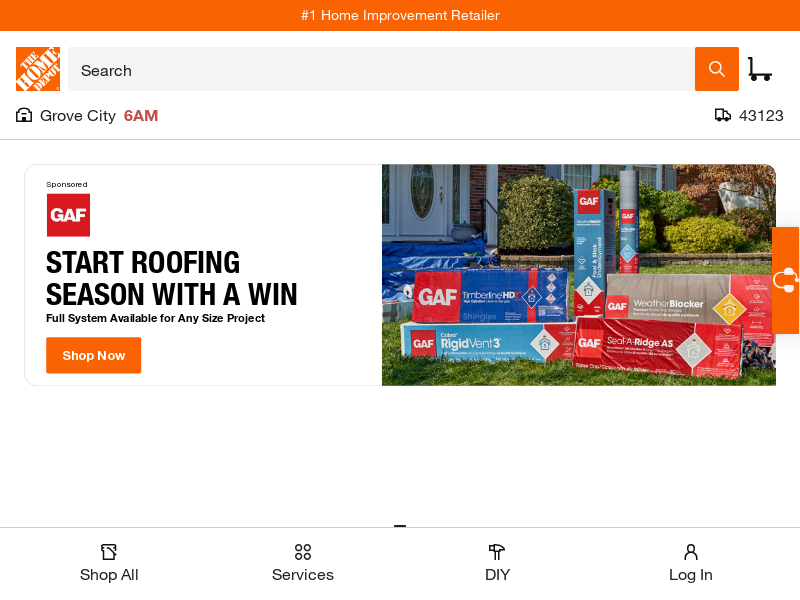

Home Depot homepage loaded with DOM content
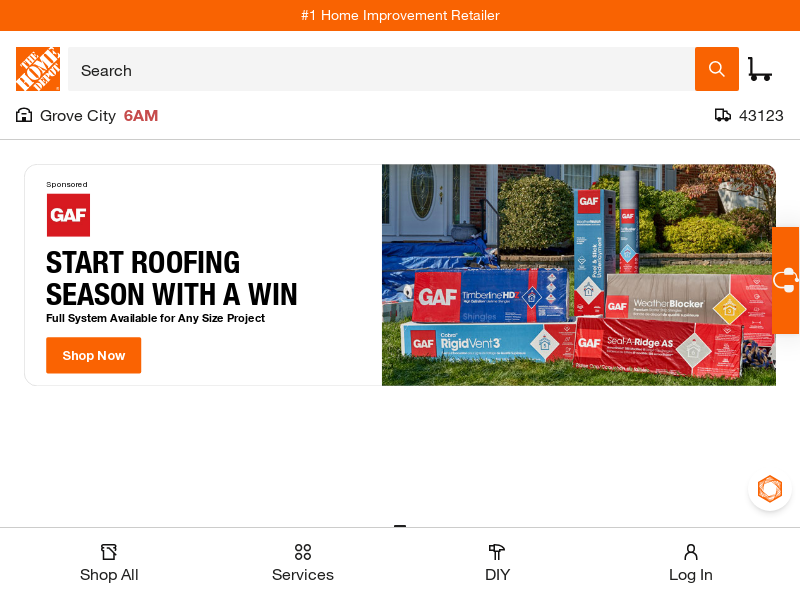

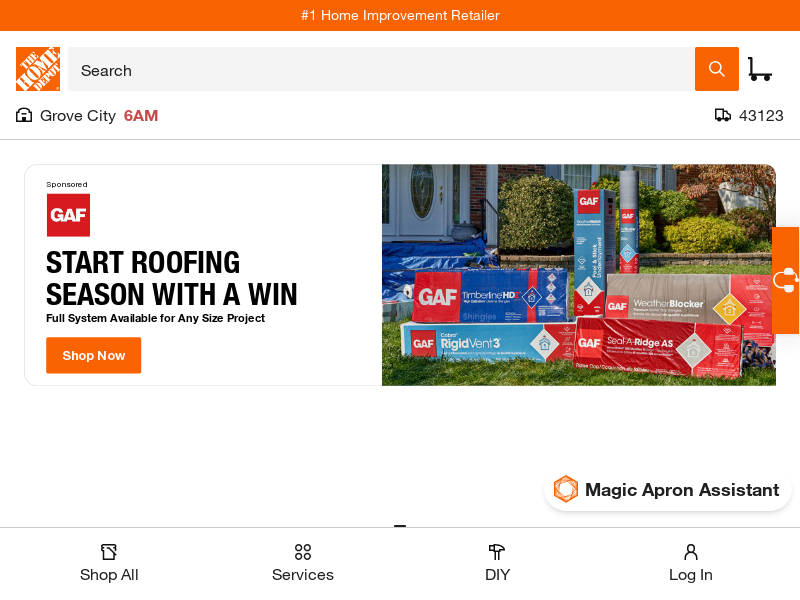